Navigates to Naveen Automation Labs Academy website with a maximized browser viewport and verifies the page loads by checking the title.

Starting URL: https://academy.naveenautomationlabs.com/

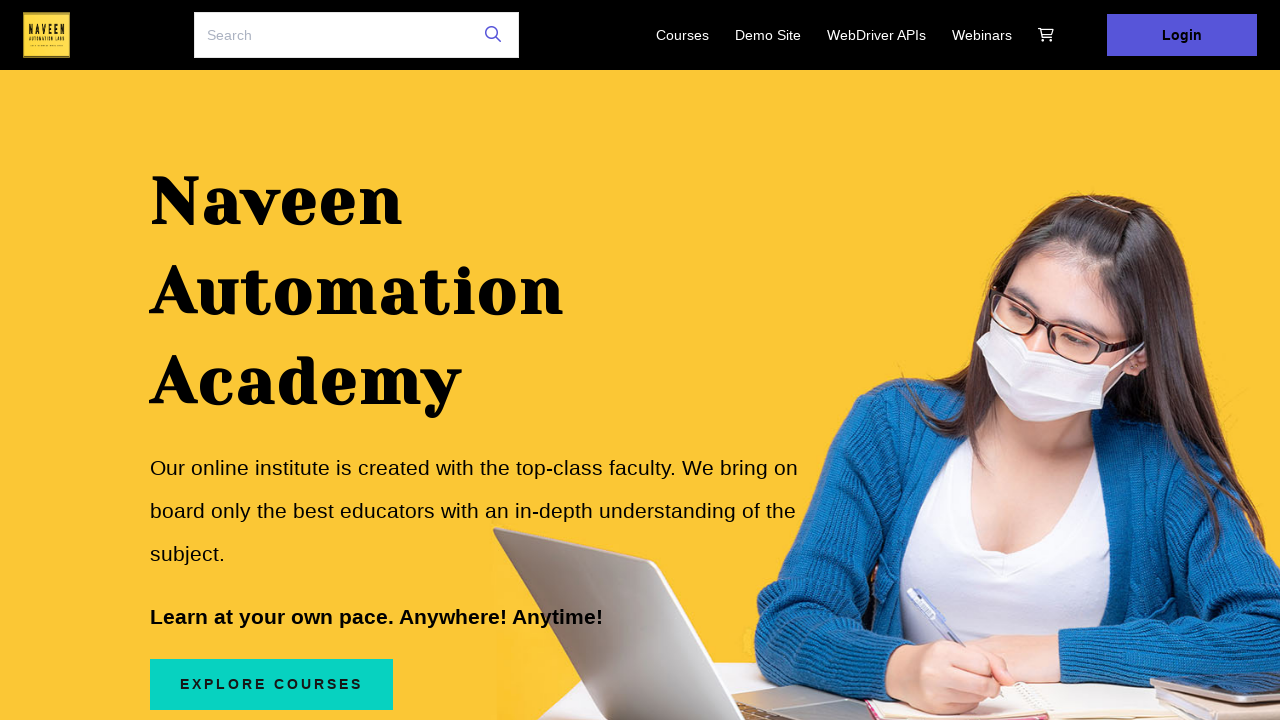

Waited for page DOM content to load
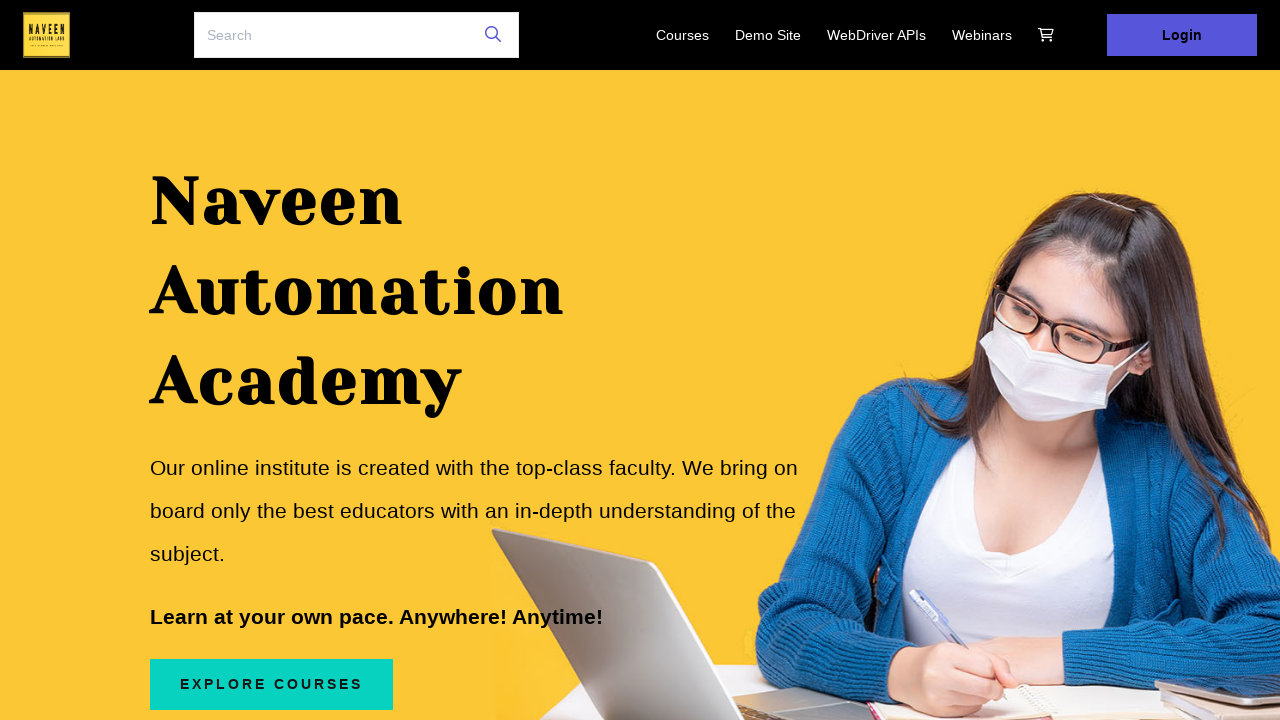

Retrieved page title: 'NaveenAutomationLabs'
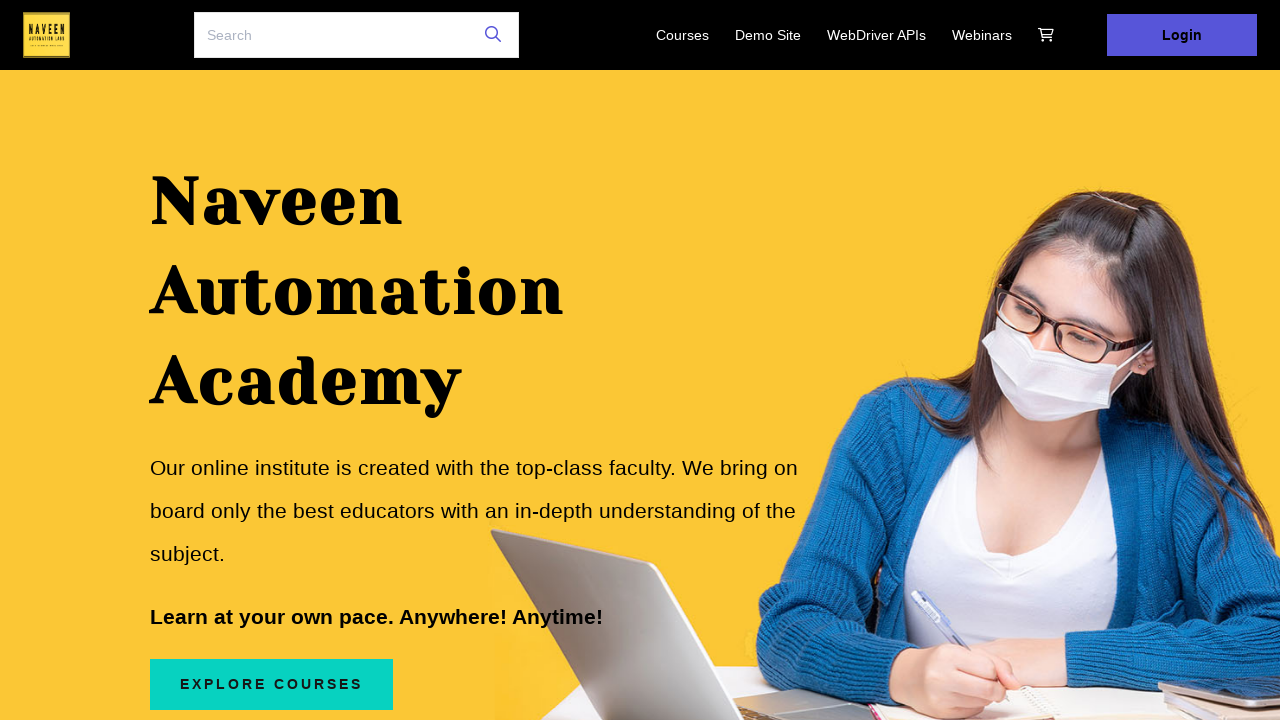

Verified page title is not empty
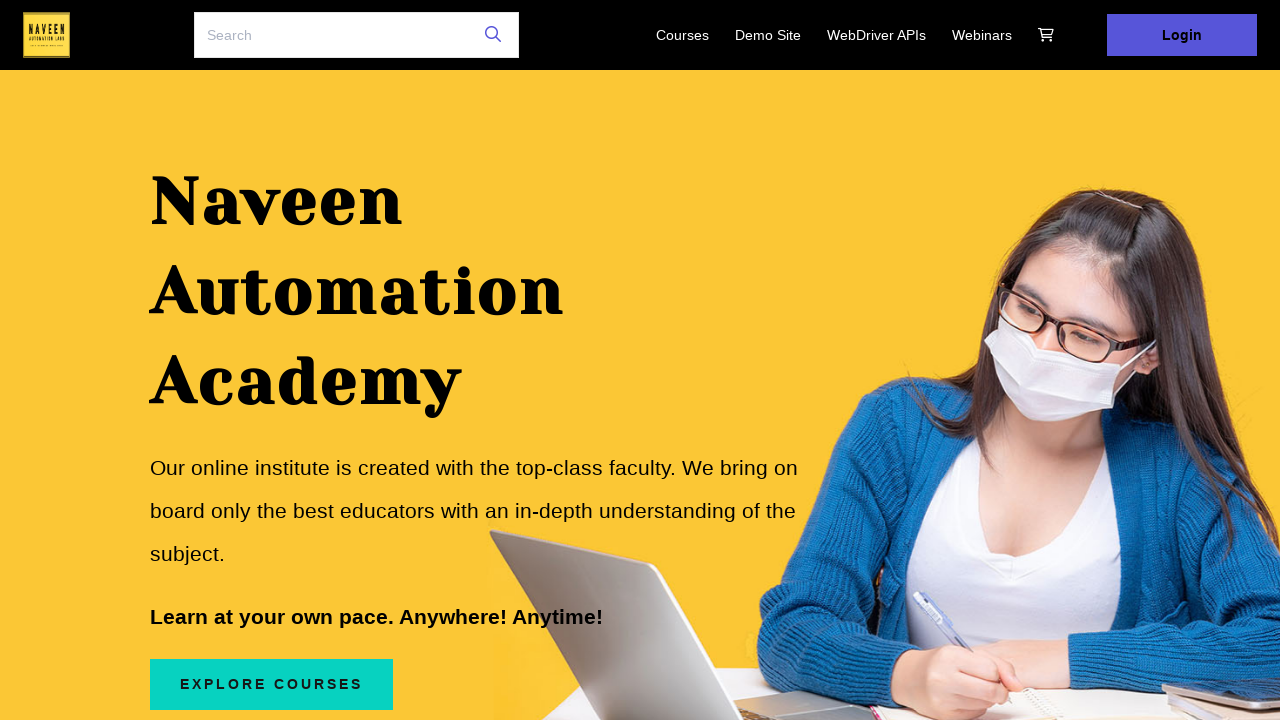

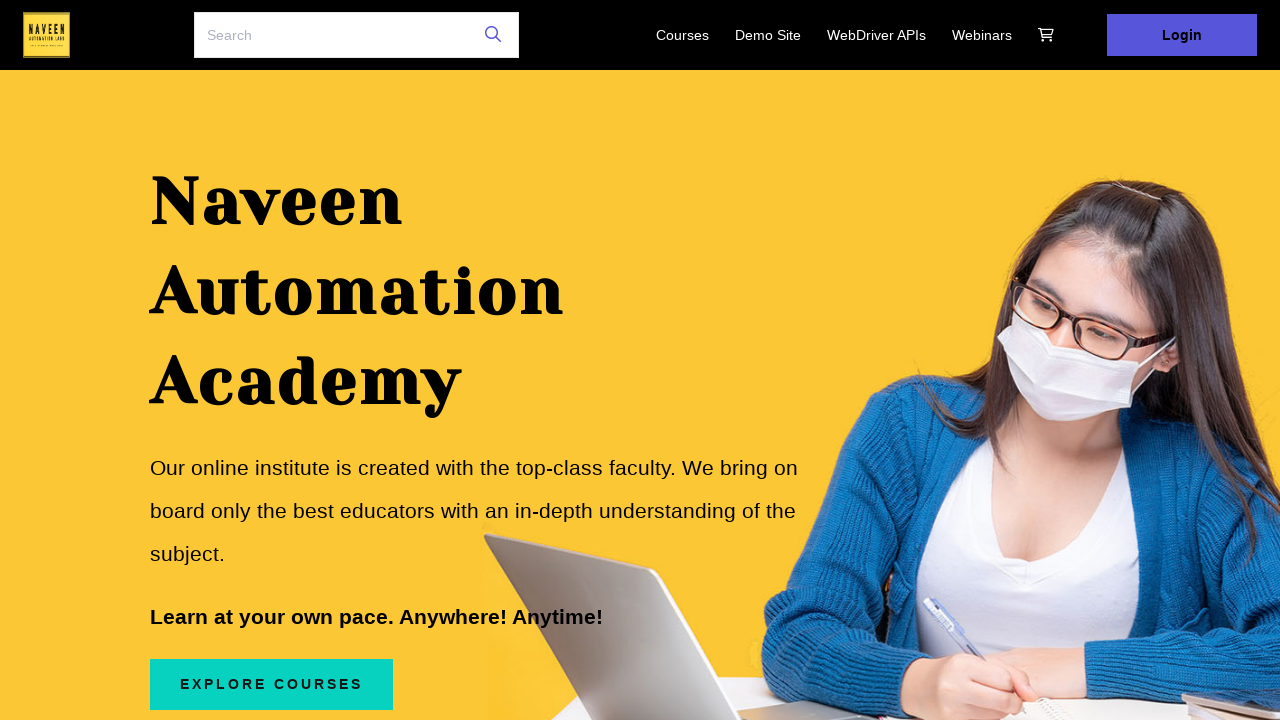